Tests dynamic loading by clicking a start button and waiting for a hidden element to become visible, then verifying the displayed text contains "Hello World!"

Starting URL: http://the-internet.herokuapp.com/dynamic_loading/1

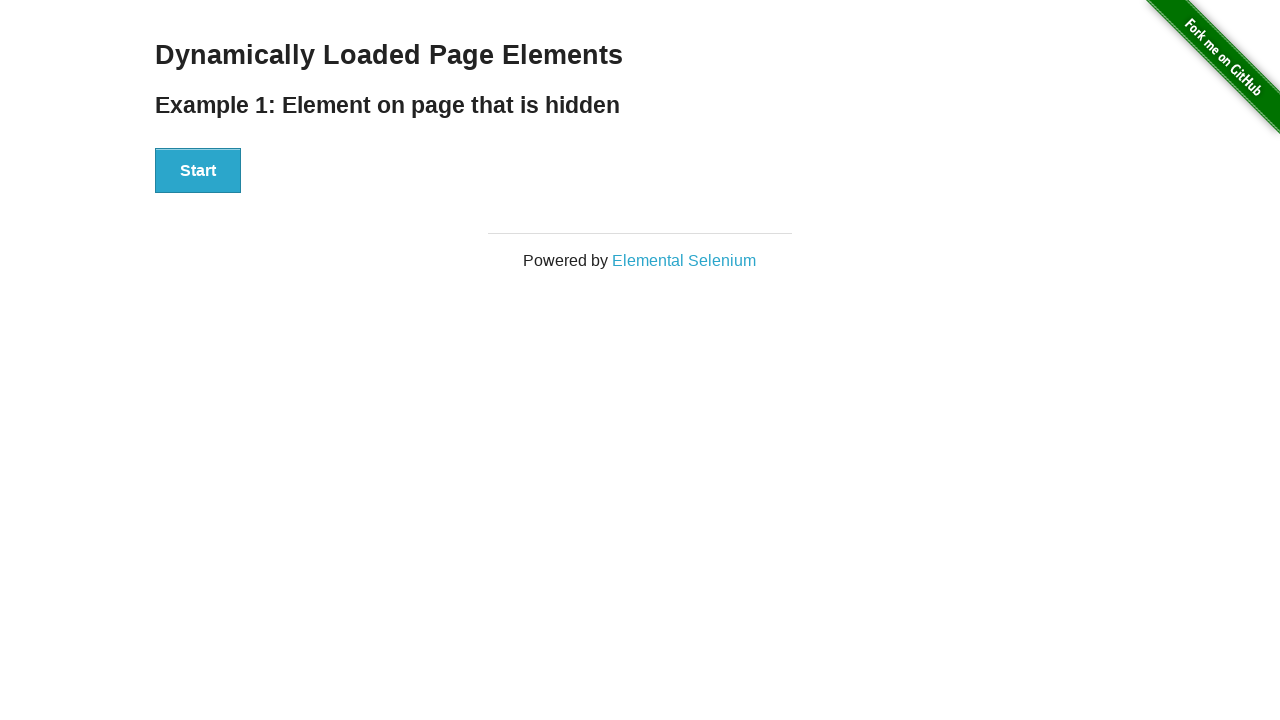

Clicked start button to begin dynamic loading at (198, 171) on xpath=//div[@id='start']/button
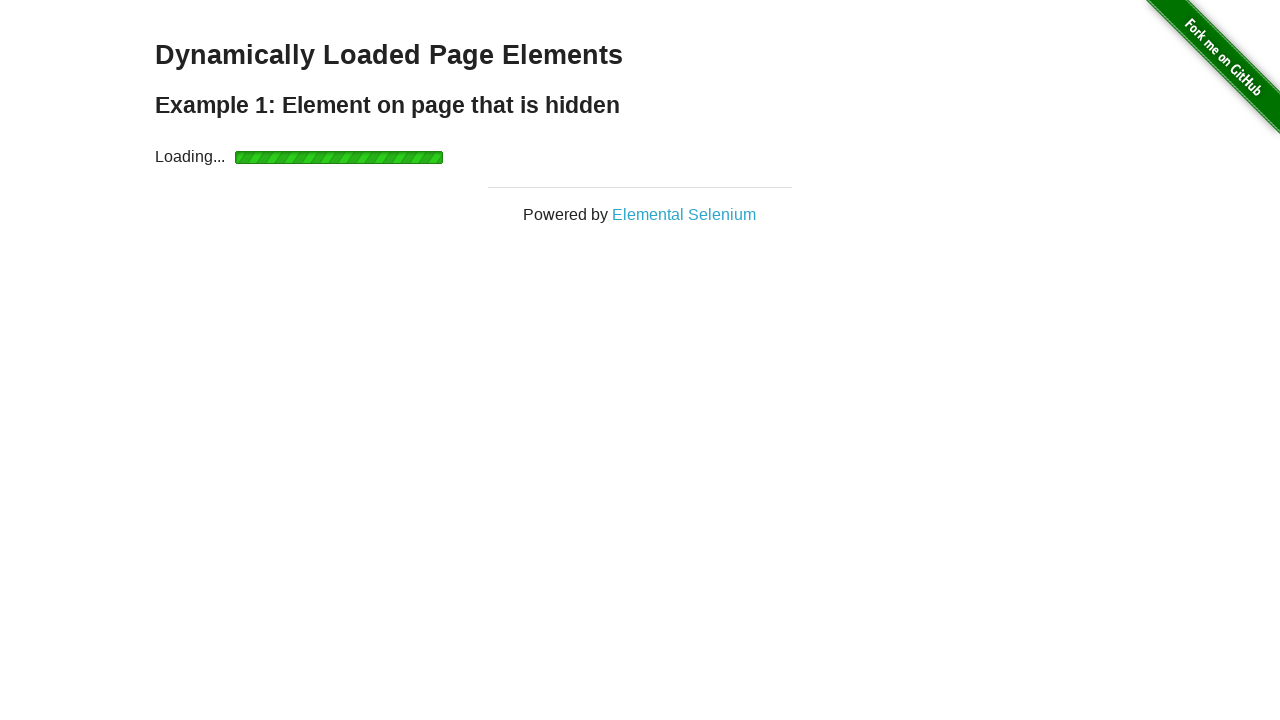

Finish element became visible after dynamic loading
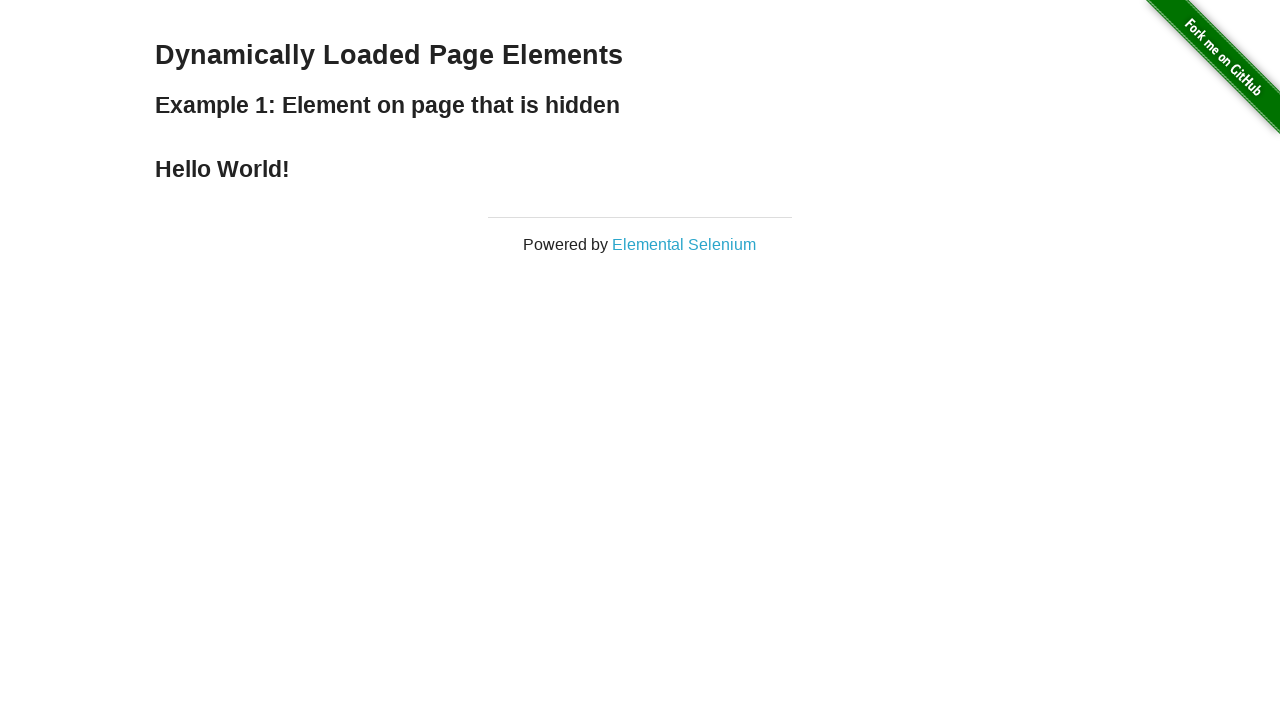

Retrieved finish element text content
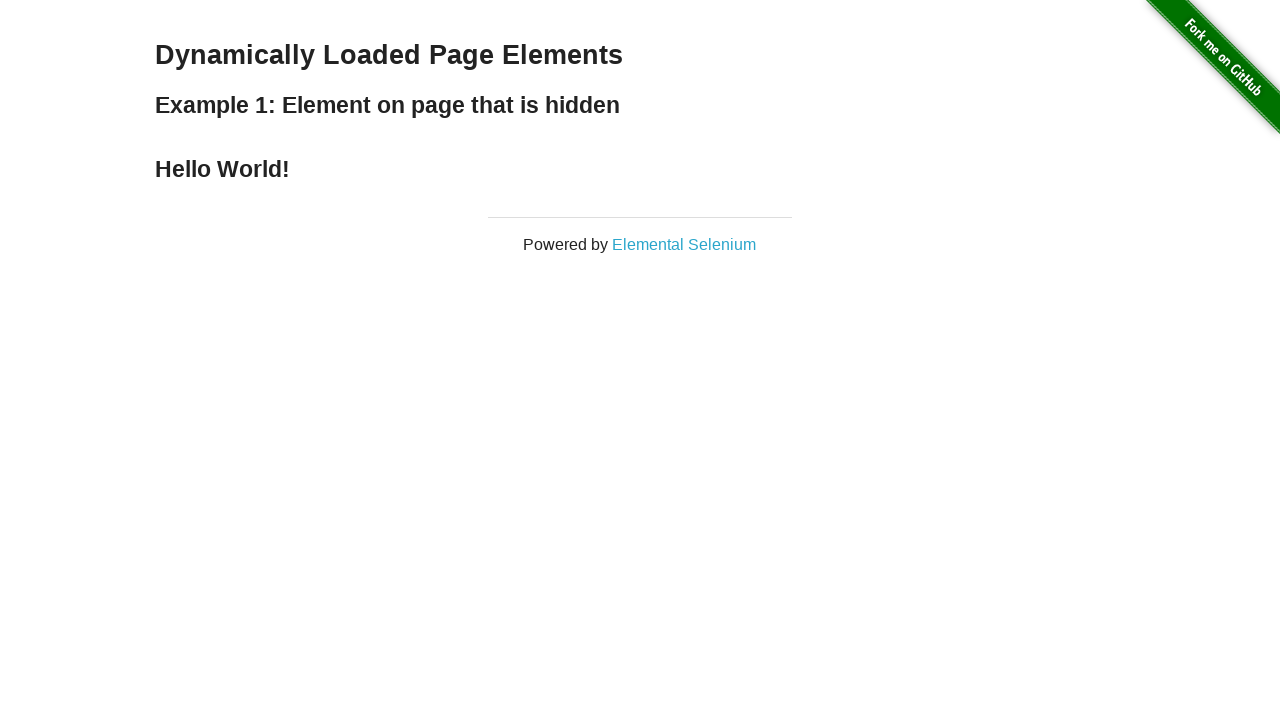

Verified finish text contains 'Hello World!'
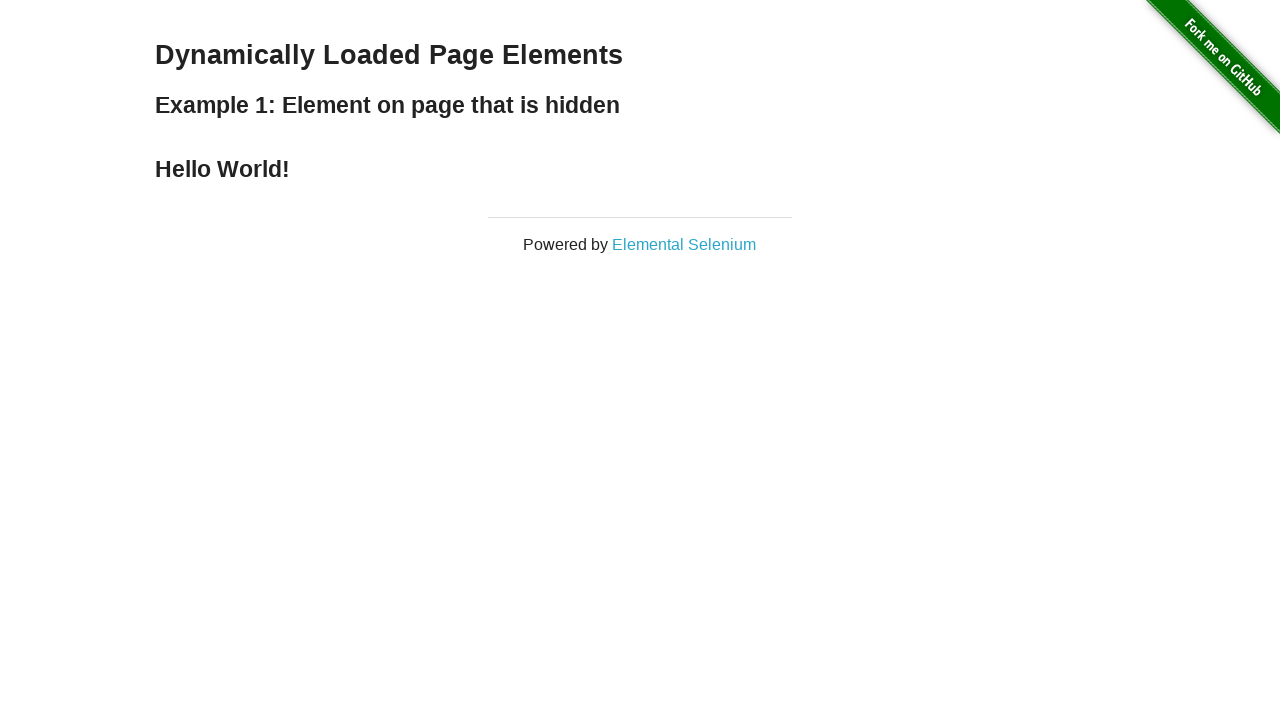

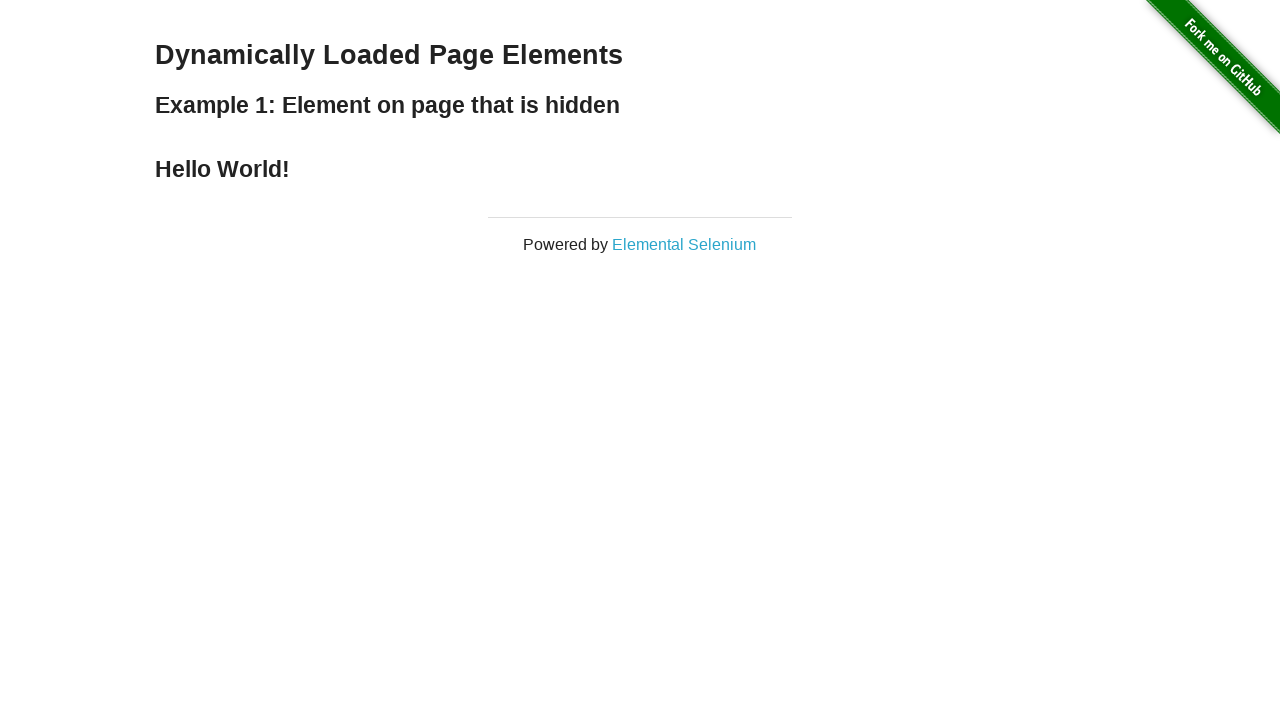